Tests drag and drop functionality by clicking and holding an element, moving it to target, and releasing using separate actions

Starting URL: https://jqueryui.com/droppable/

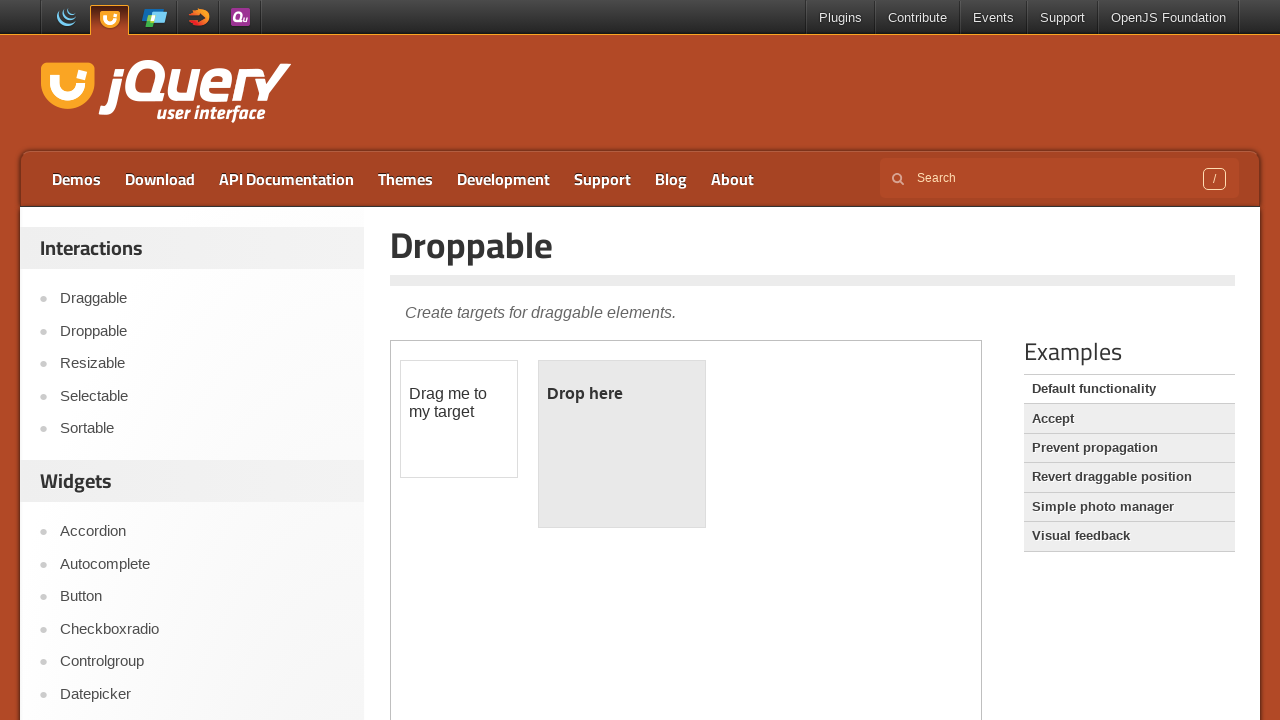

Waited for draggable element to load in iframe
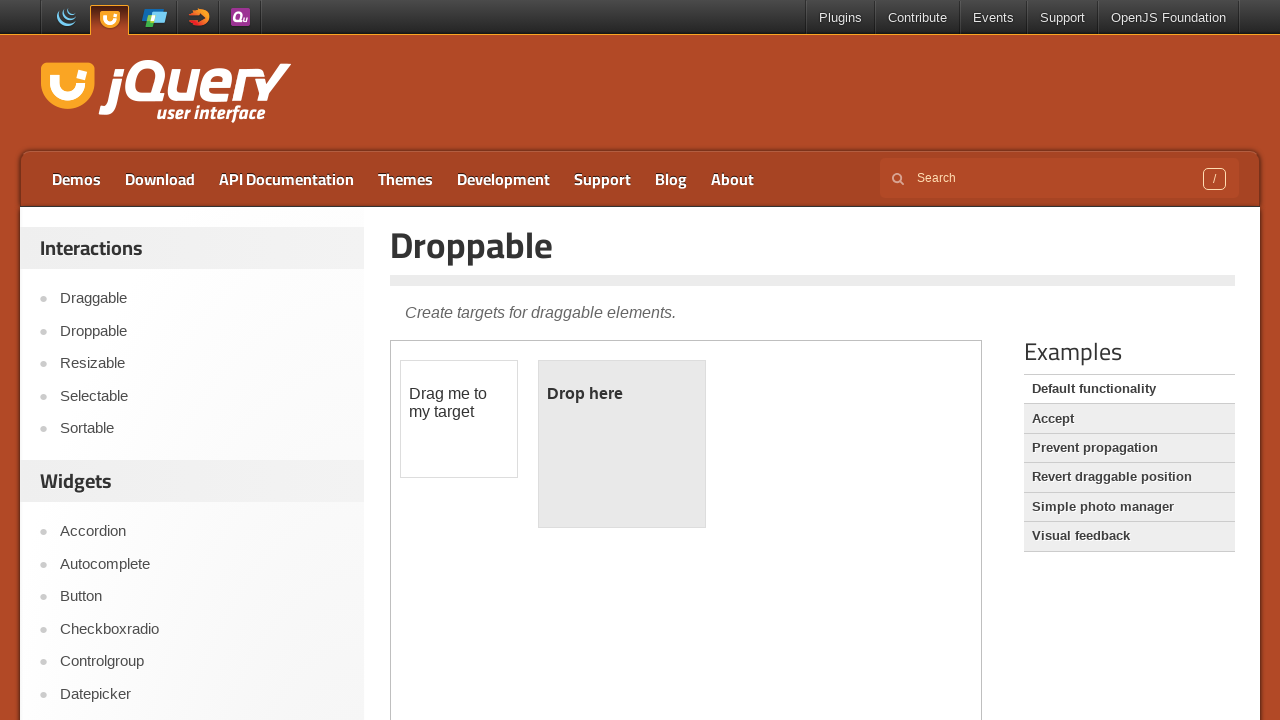

Located draggable and droppable elements within iframe
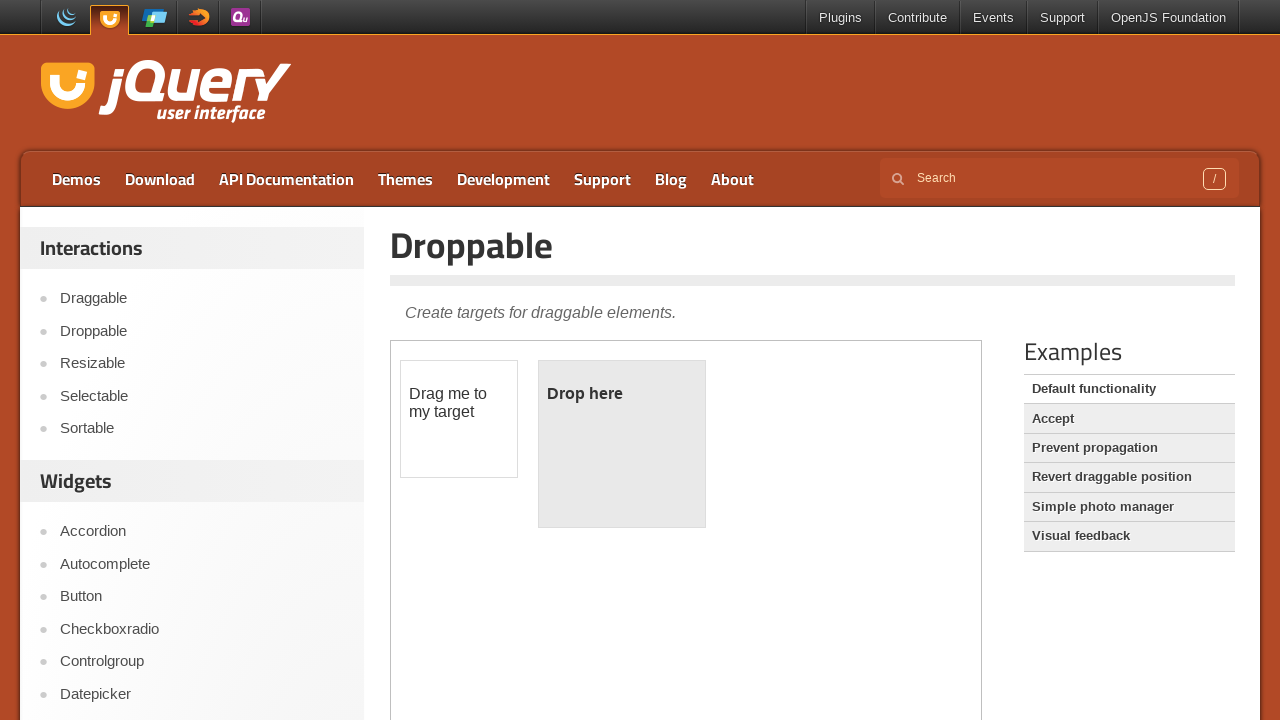

Retrieved bounding boxes for draggable and droppable elements
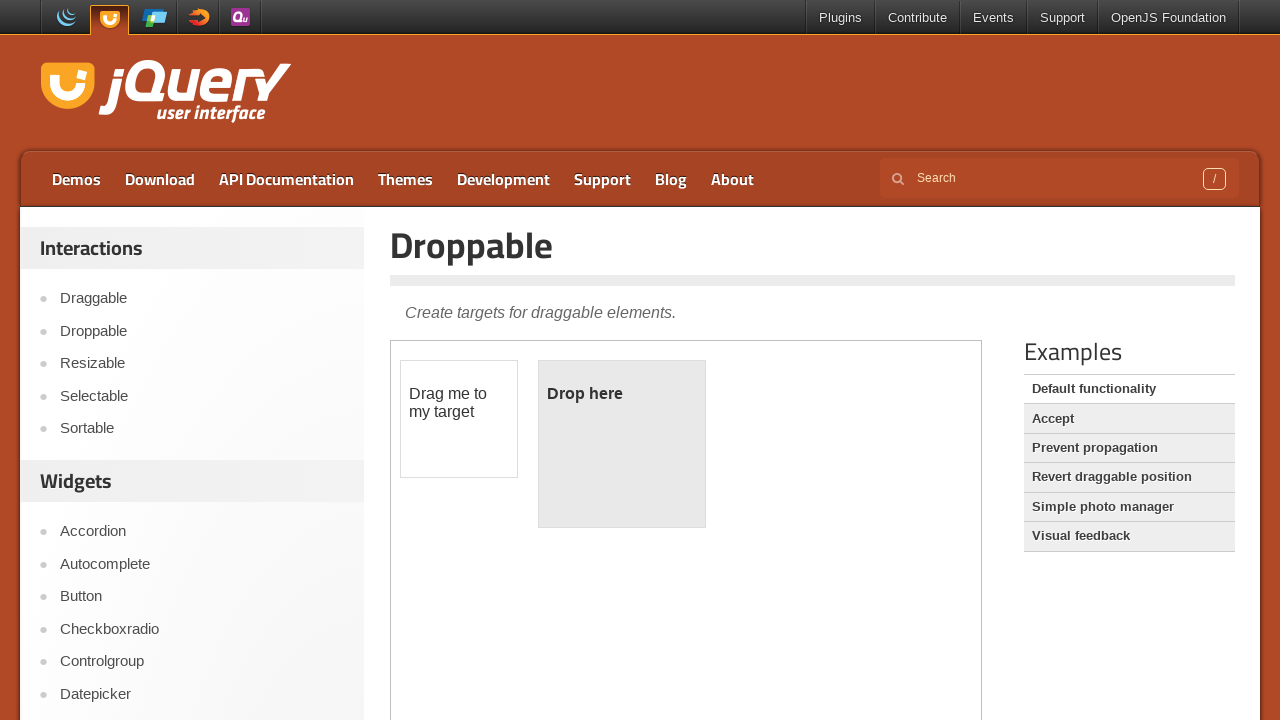

Moved mouse to center of draggable element at (459, 419)
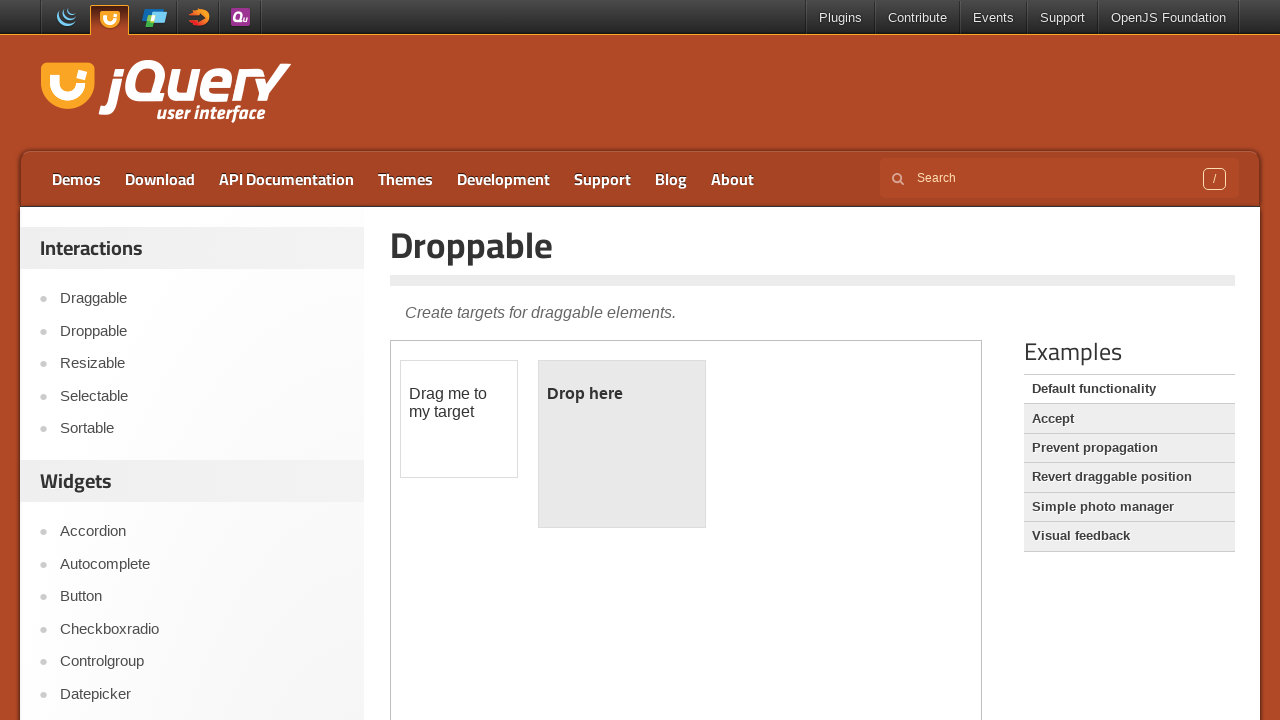

Pressed mouse button down on draggable element at (459, 419)
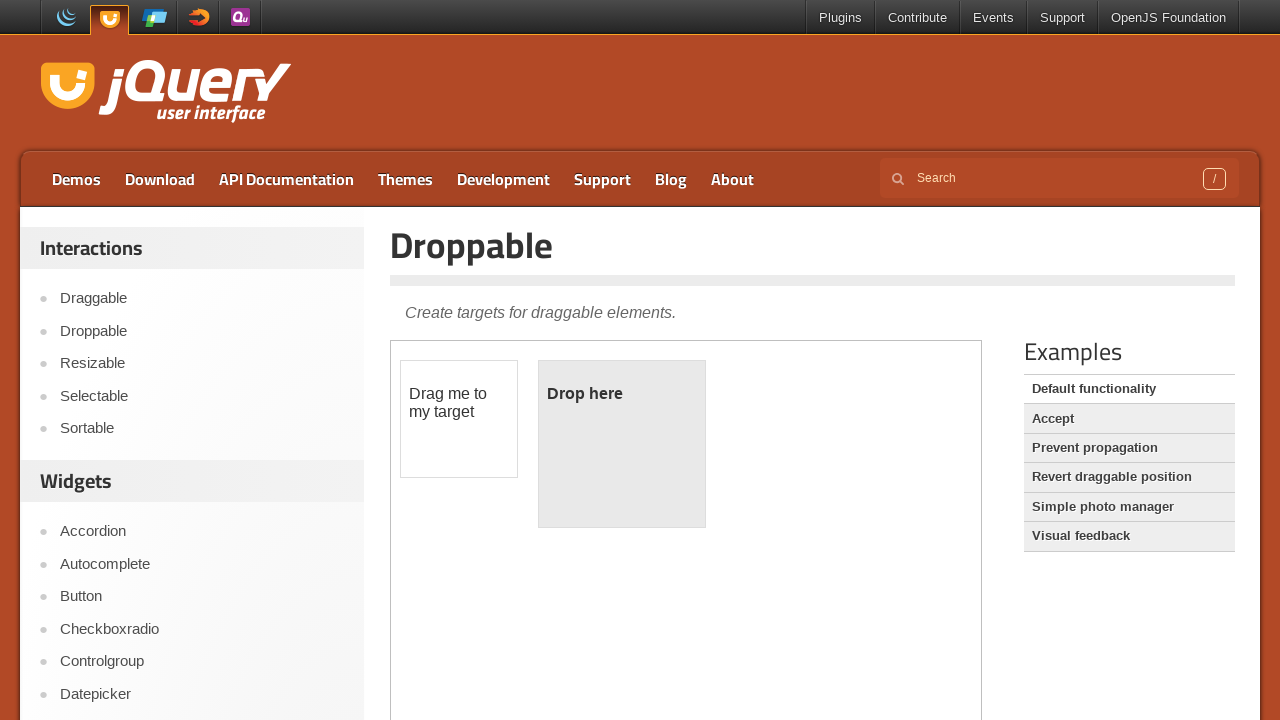

Dragged element to center of droppable target at (622, 444)
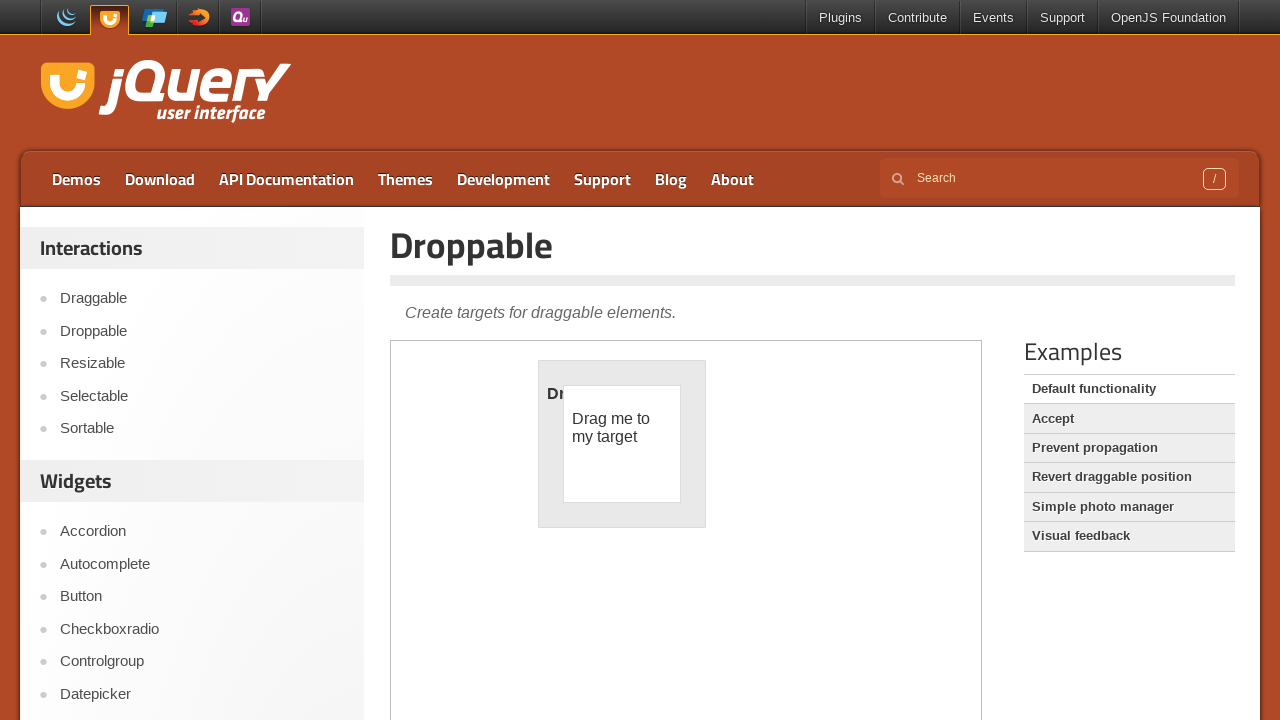

Released mouse button to complete drop action at (622, 444)
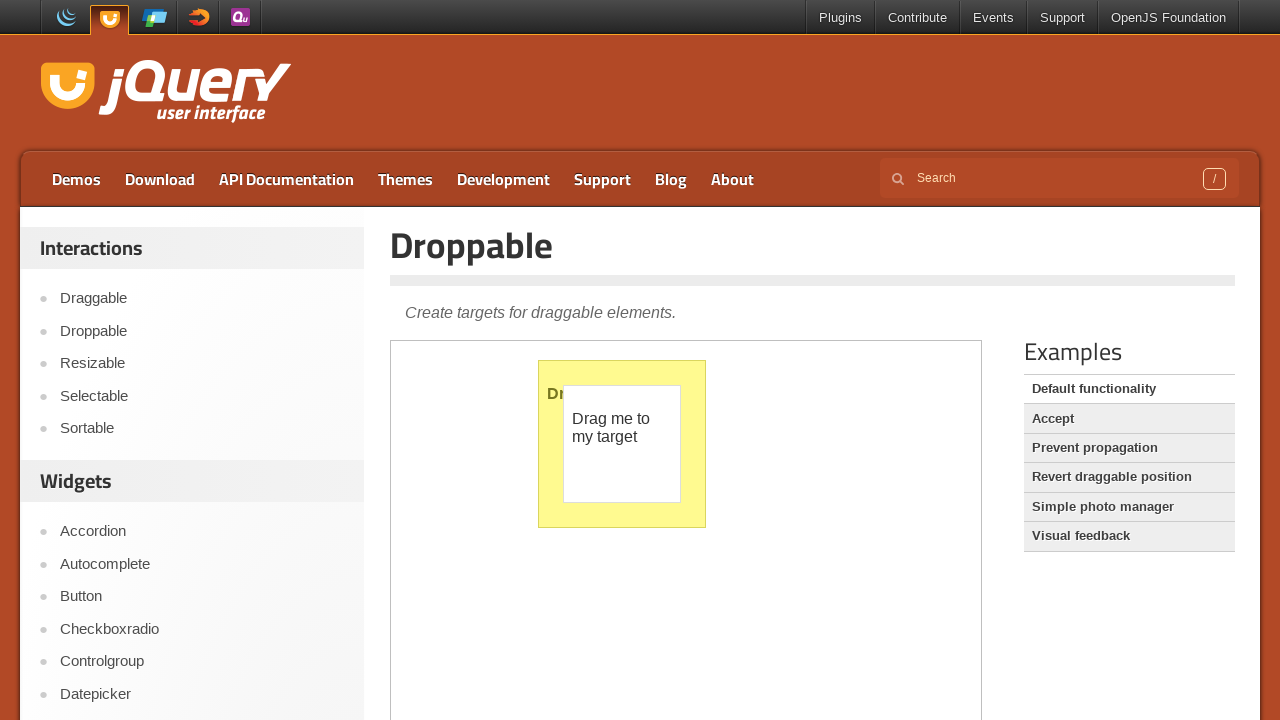

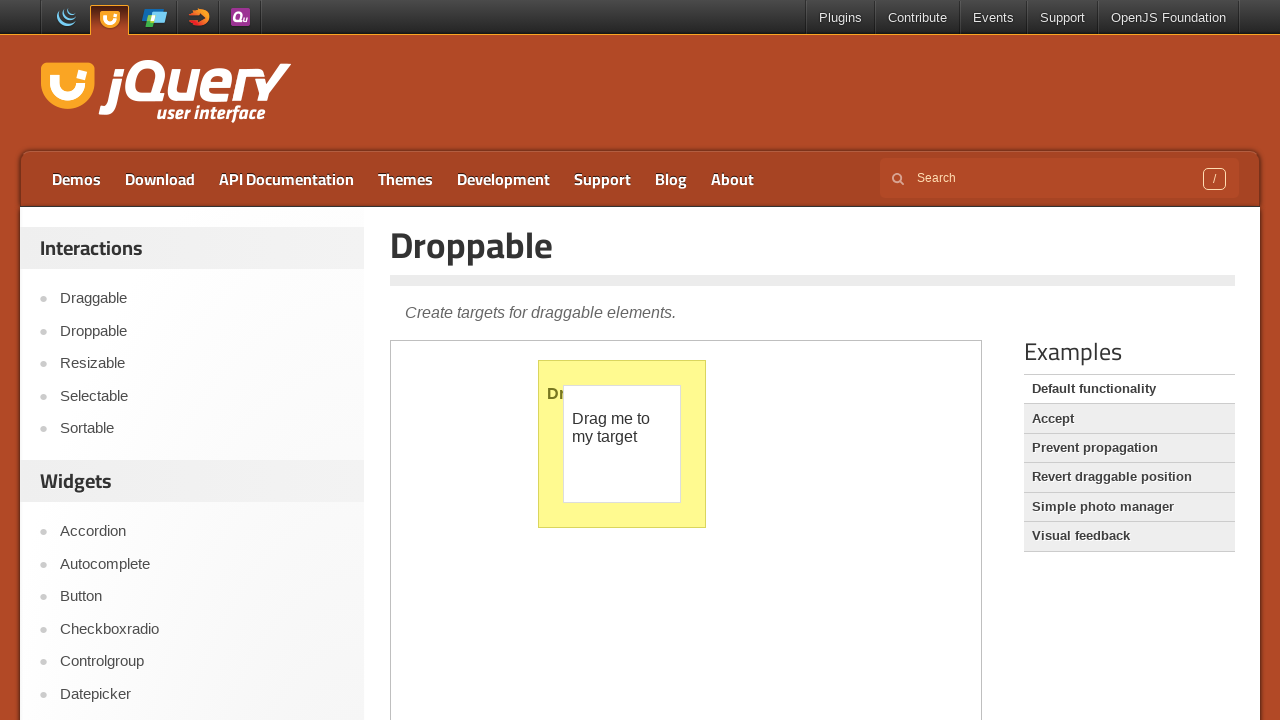